Clicks on File Upload link, navigates back, clicks again, verifies the page heading, uploads a test file and submits

Starting URL: http://the-internet.herokuapp.com/

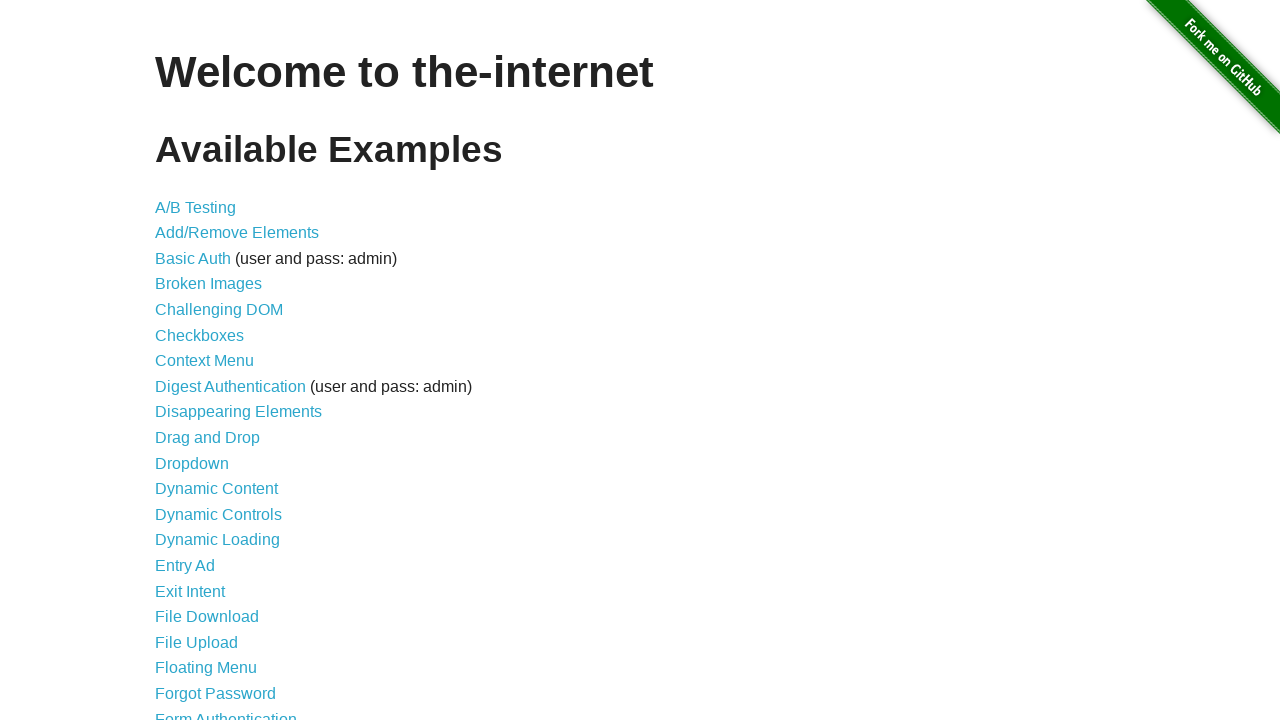

Clicked on File Upload link at (196, 642) on text=File Upload
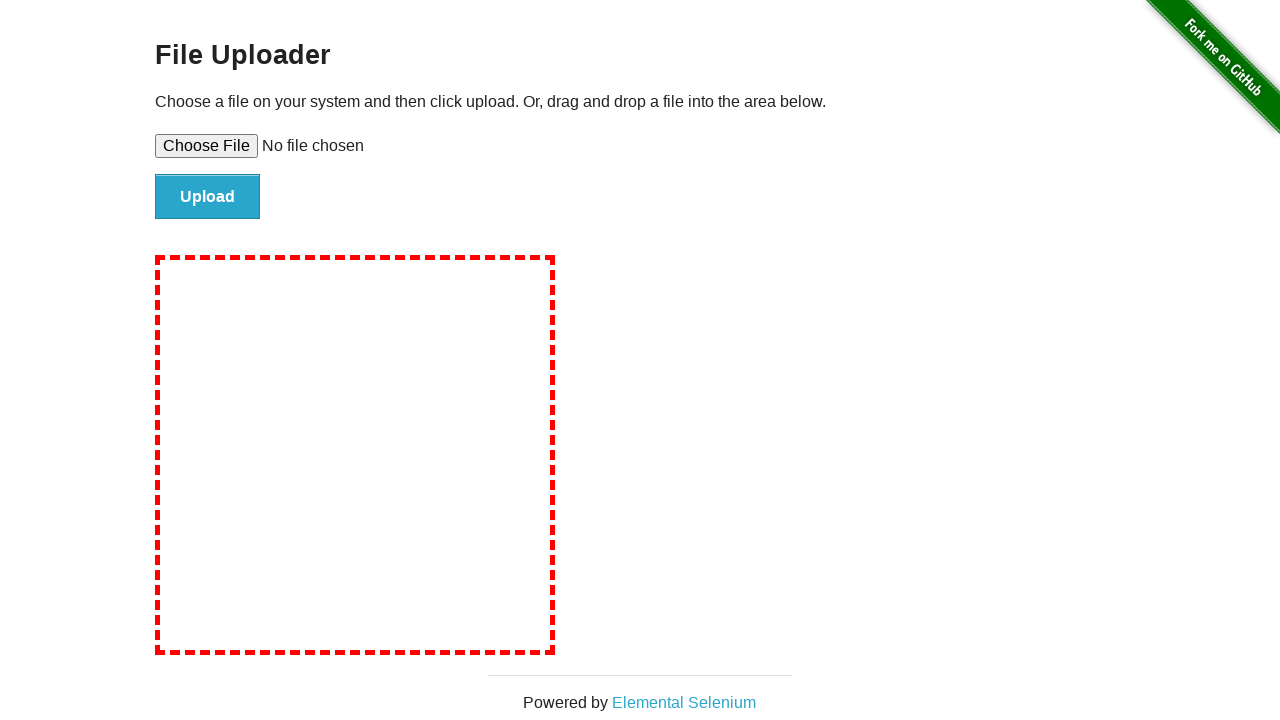

Navigated back from File Upload page
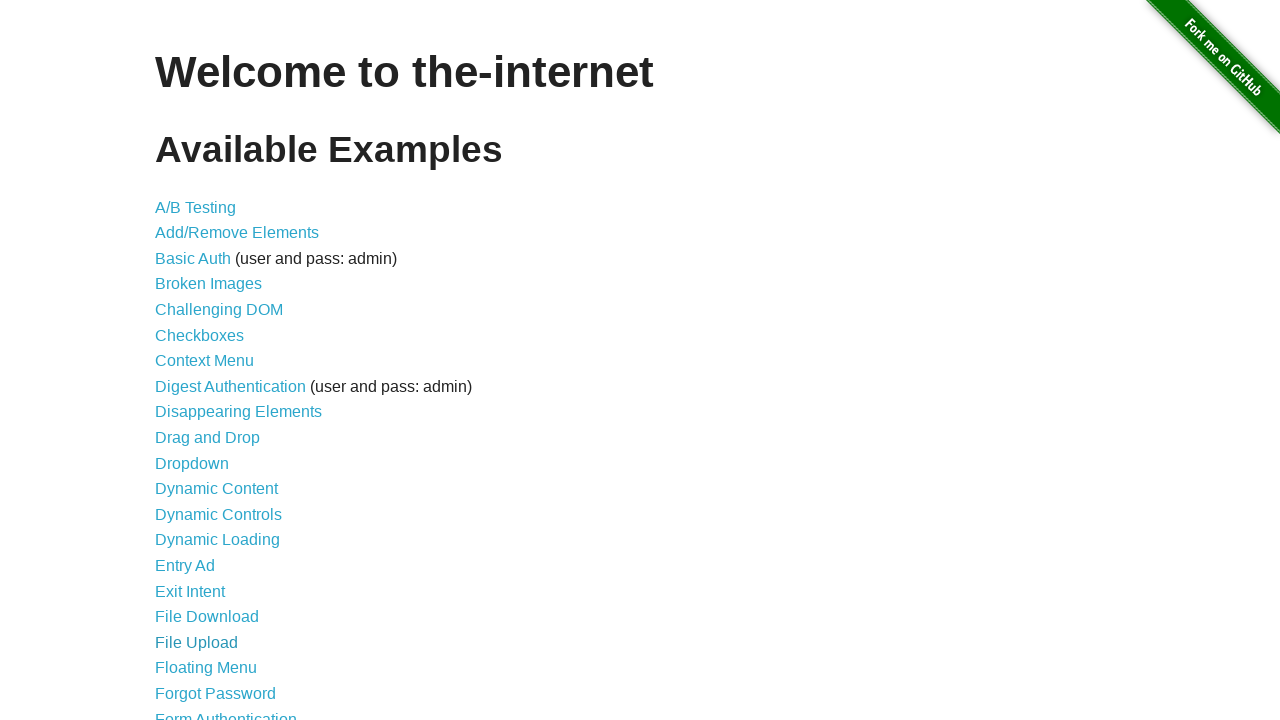

Clicked on File Upload link again at (196, 642) on text=File Upload
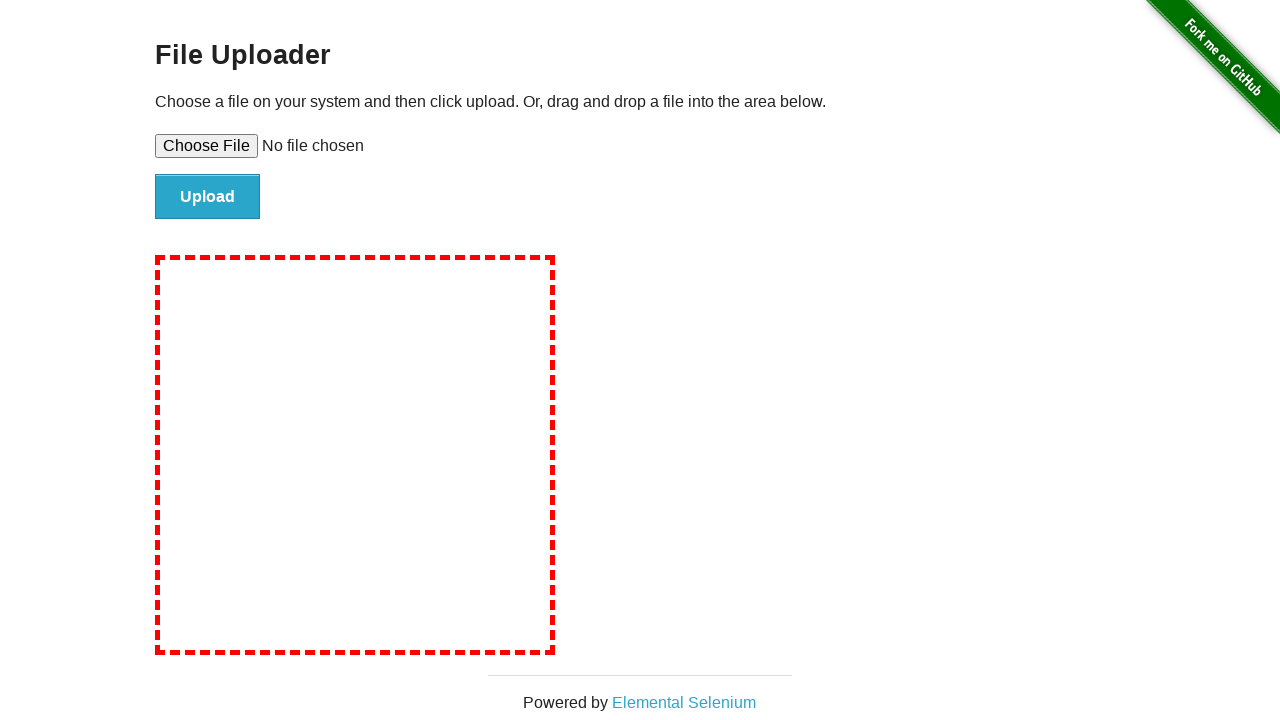

Waited for page heading to load
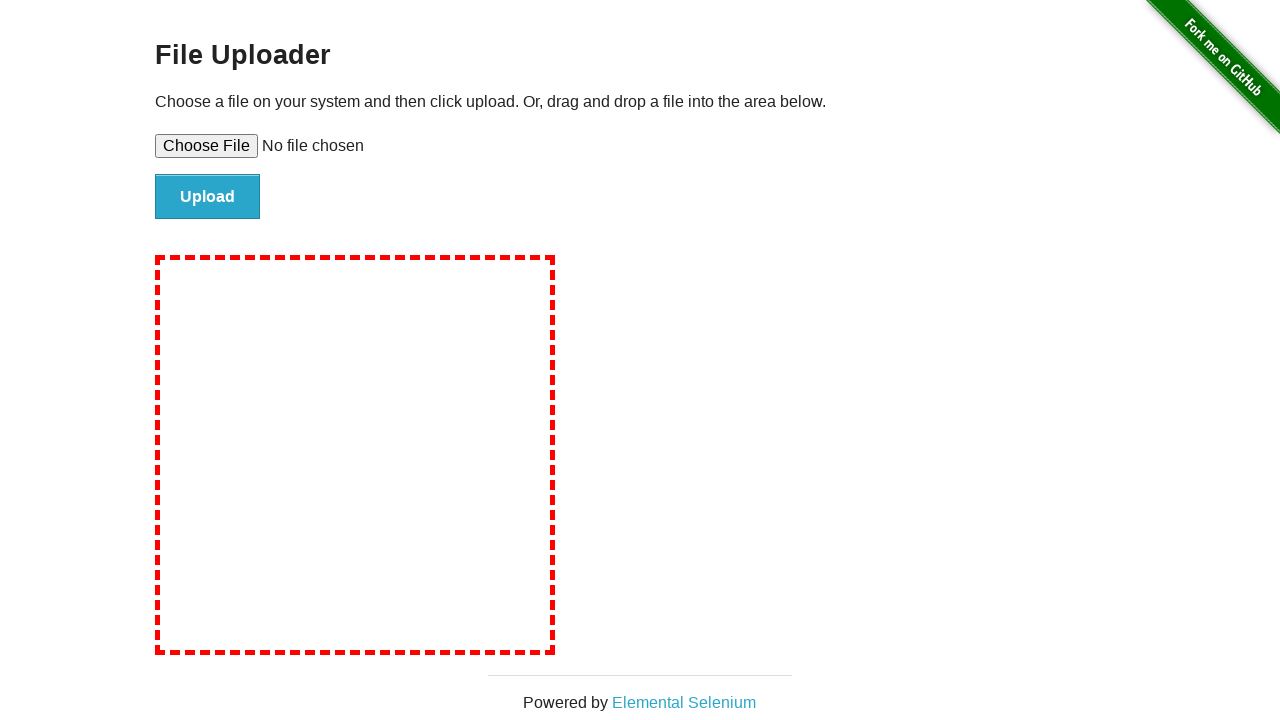

Verified page heading contains 'File Uploader'
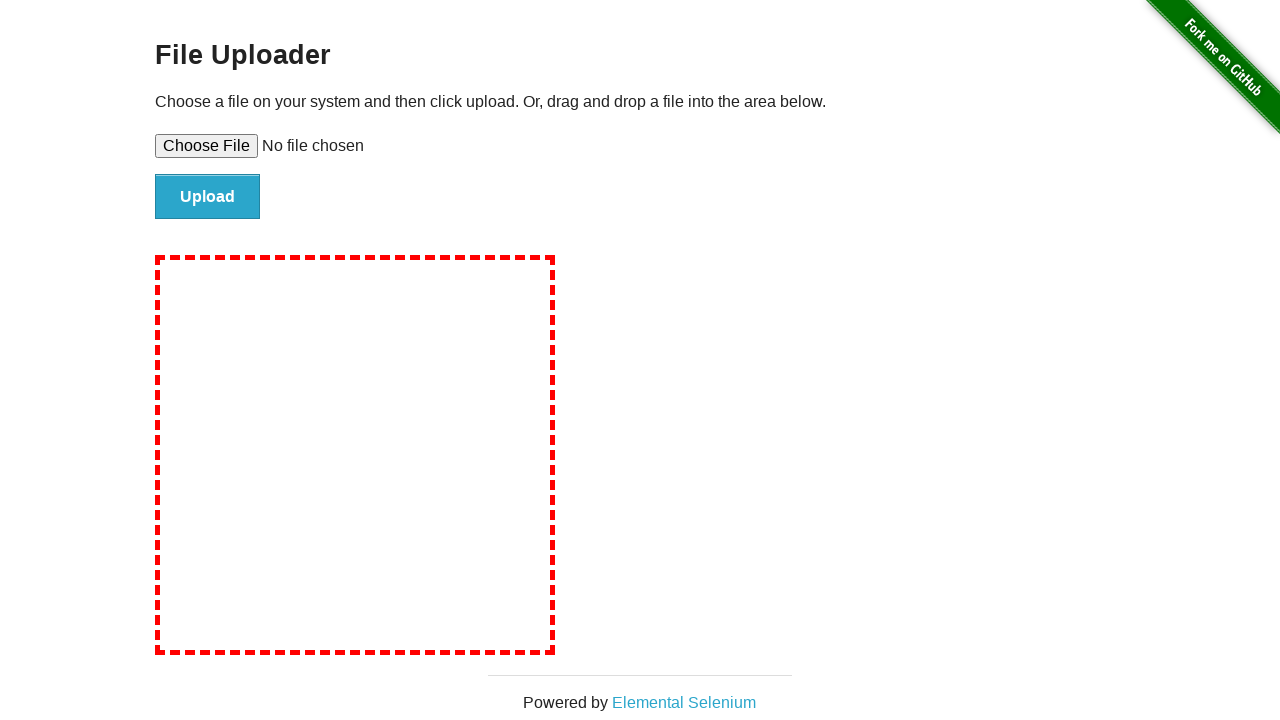

Selected test file for upload (test_upload_file.txt)
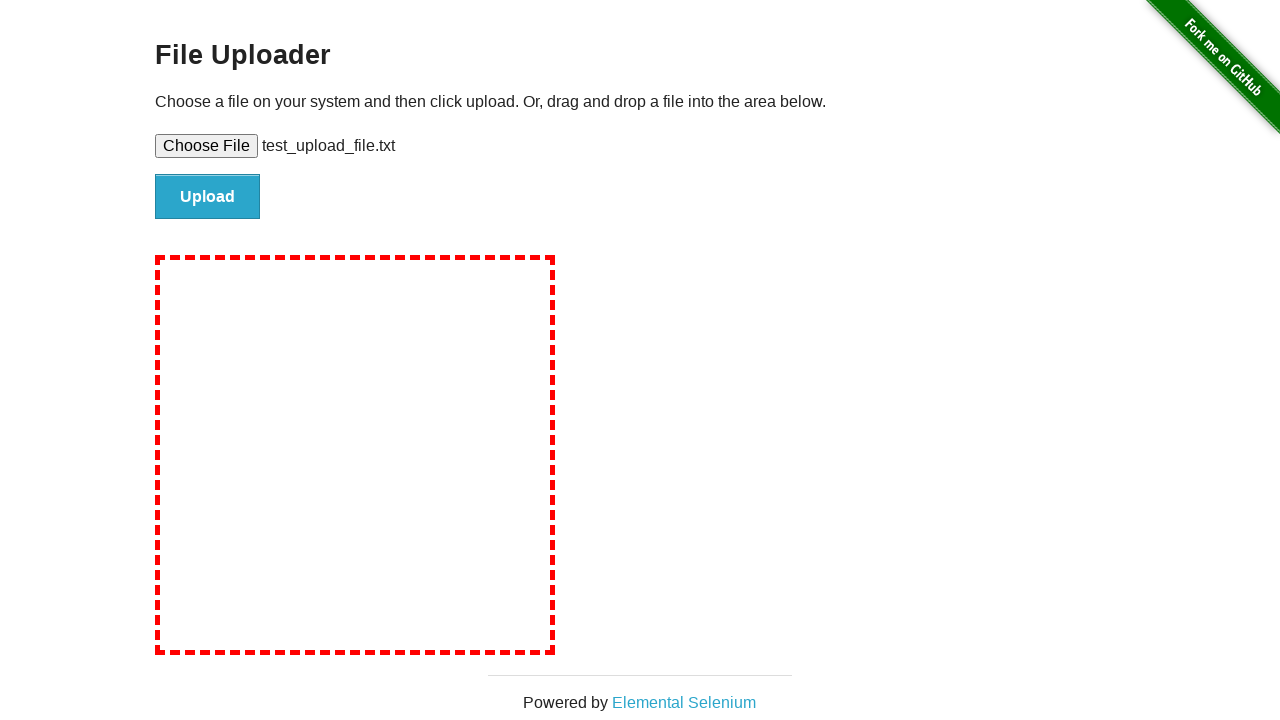

Clicked Upload button to submit the file at (208, 197) on #file-submit
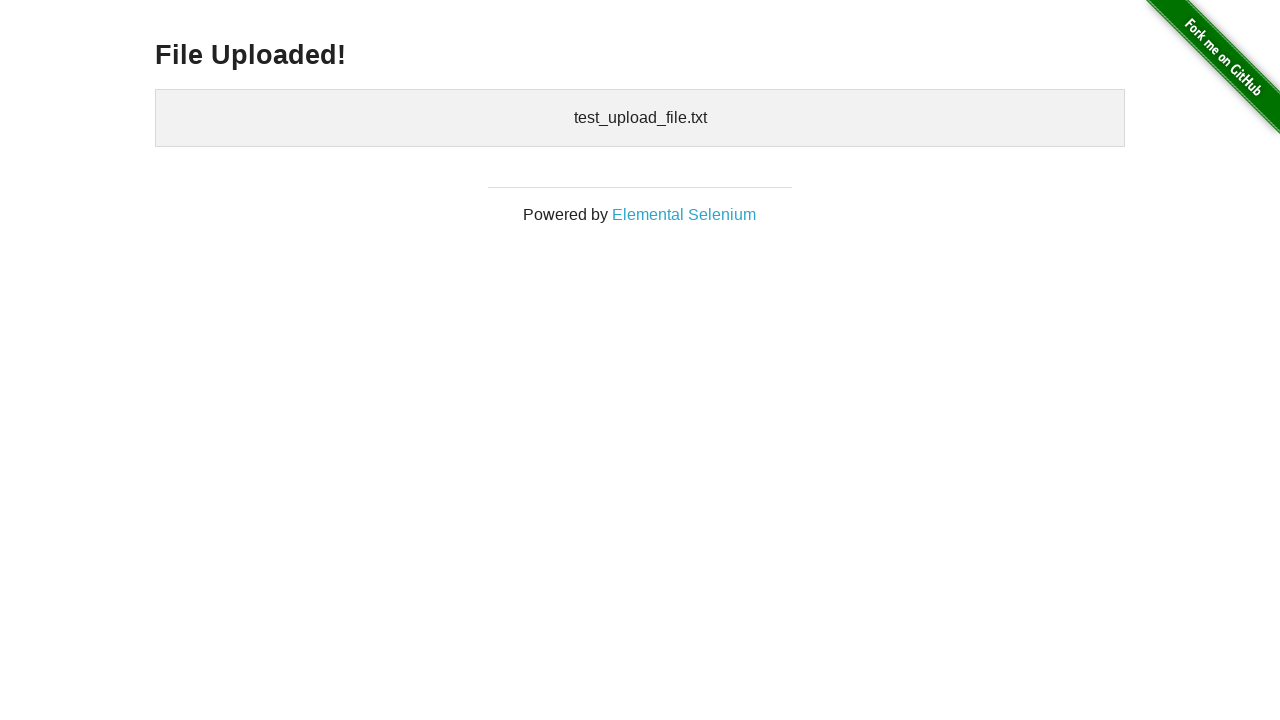

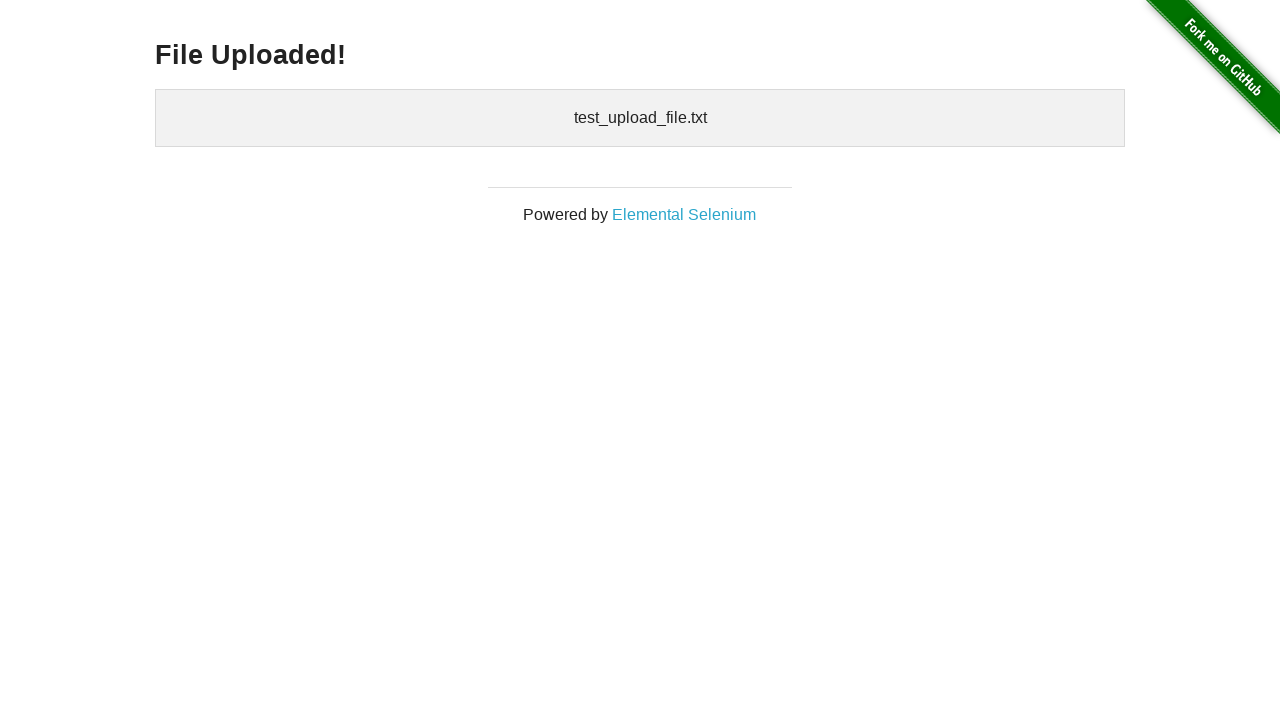